Opens the OrangeHRM demo site and verifies that the page title contains "Orange"

Starting URL: https://opensource-demo.orangehrmlive.com/

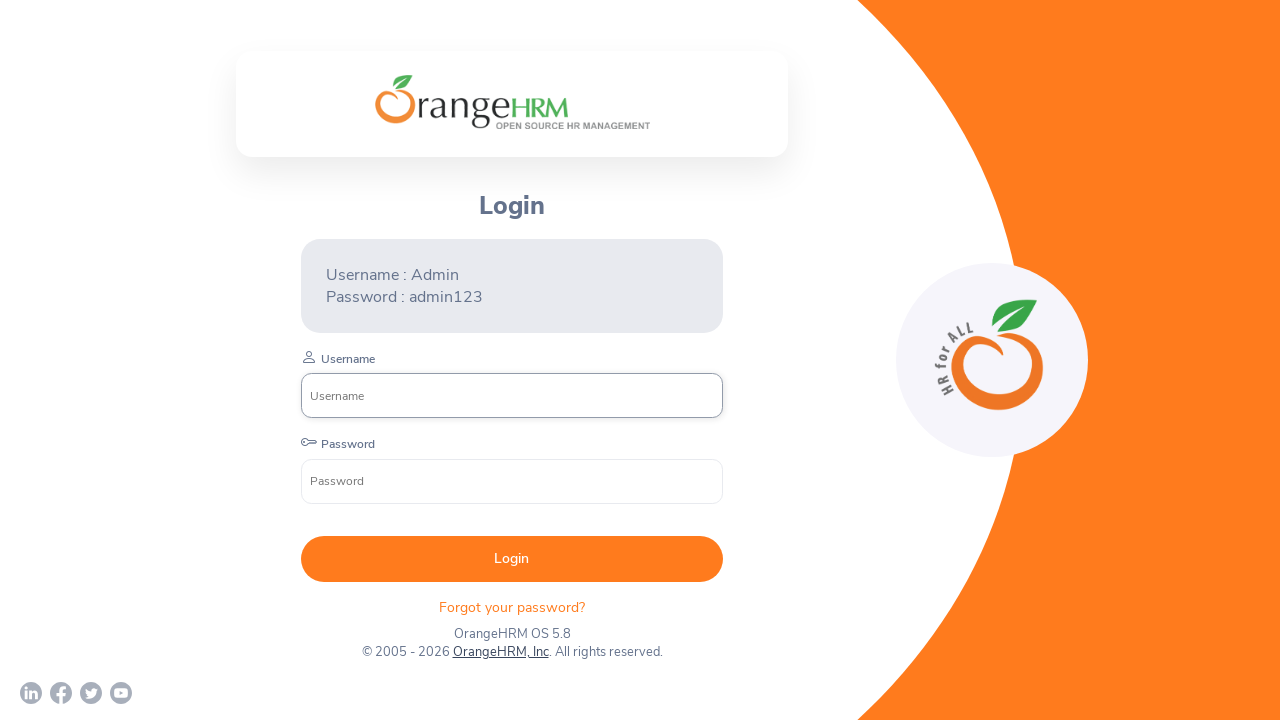

Navigated to OrangeHRM demo site
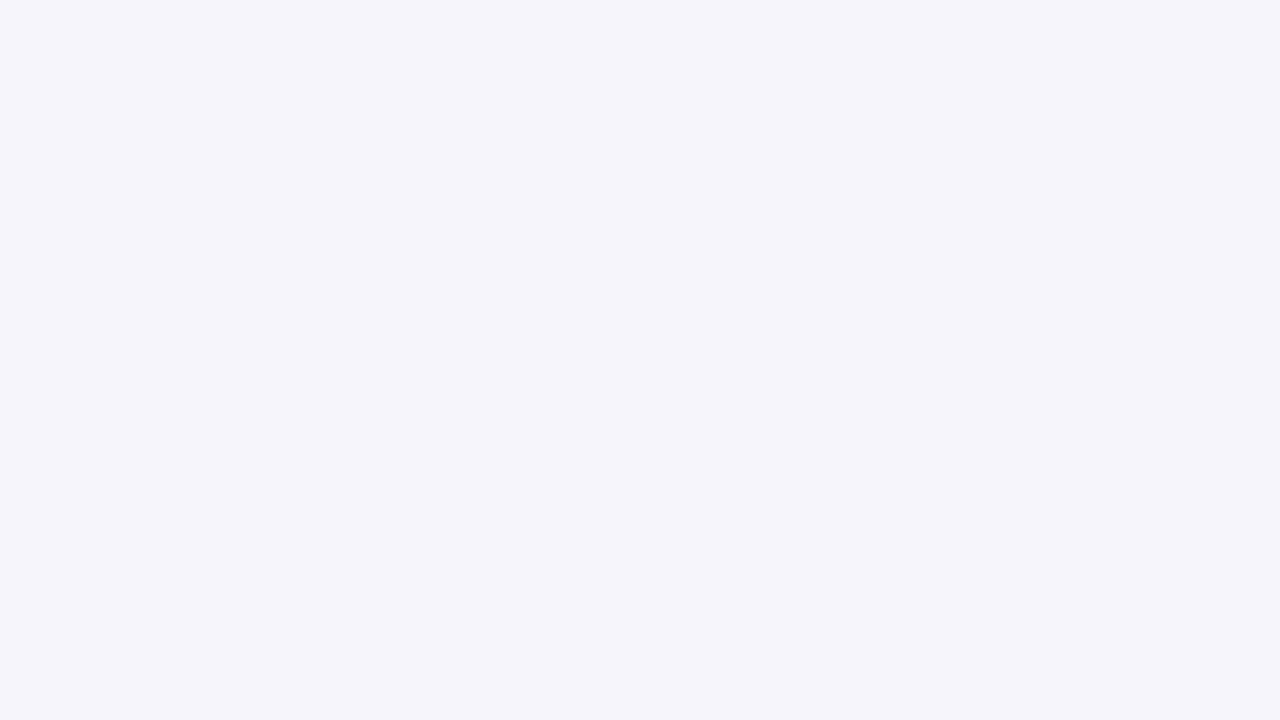

Page loaded - DOM content ready
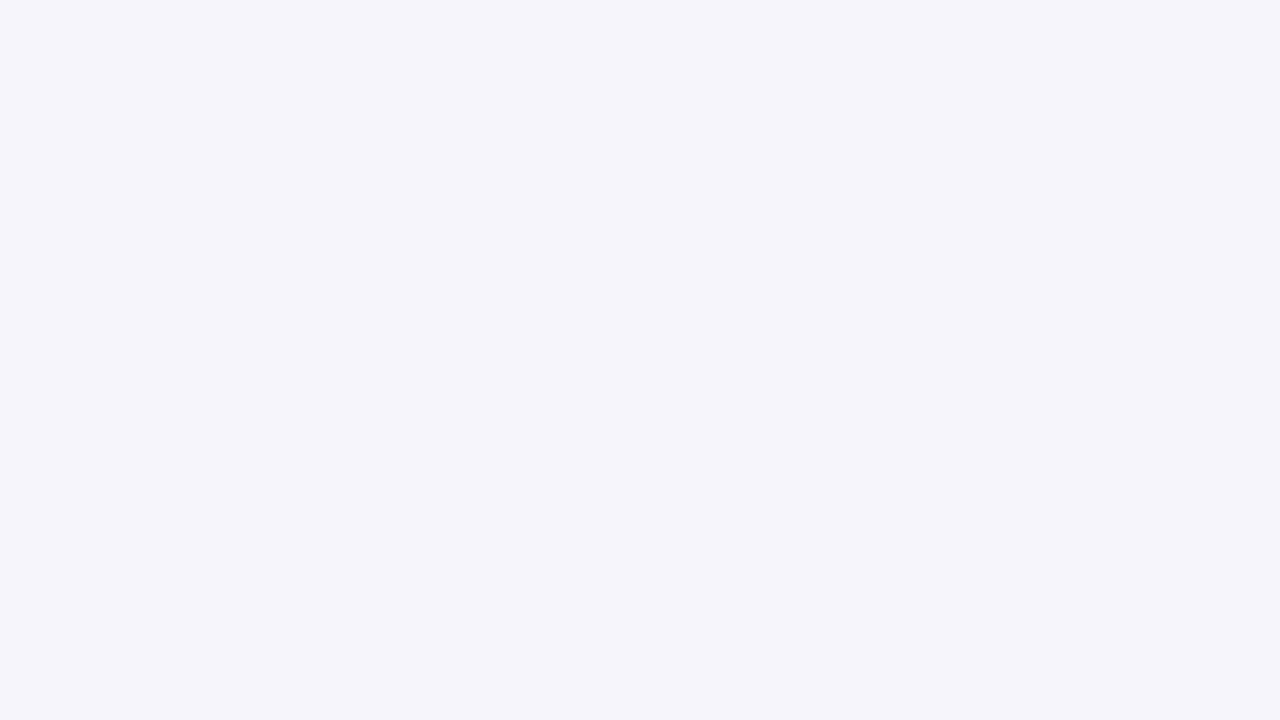

Verified page title contains 'Orange': 'OrangeHRM'
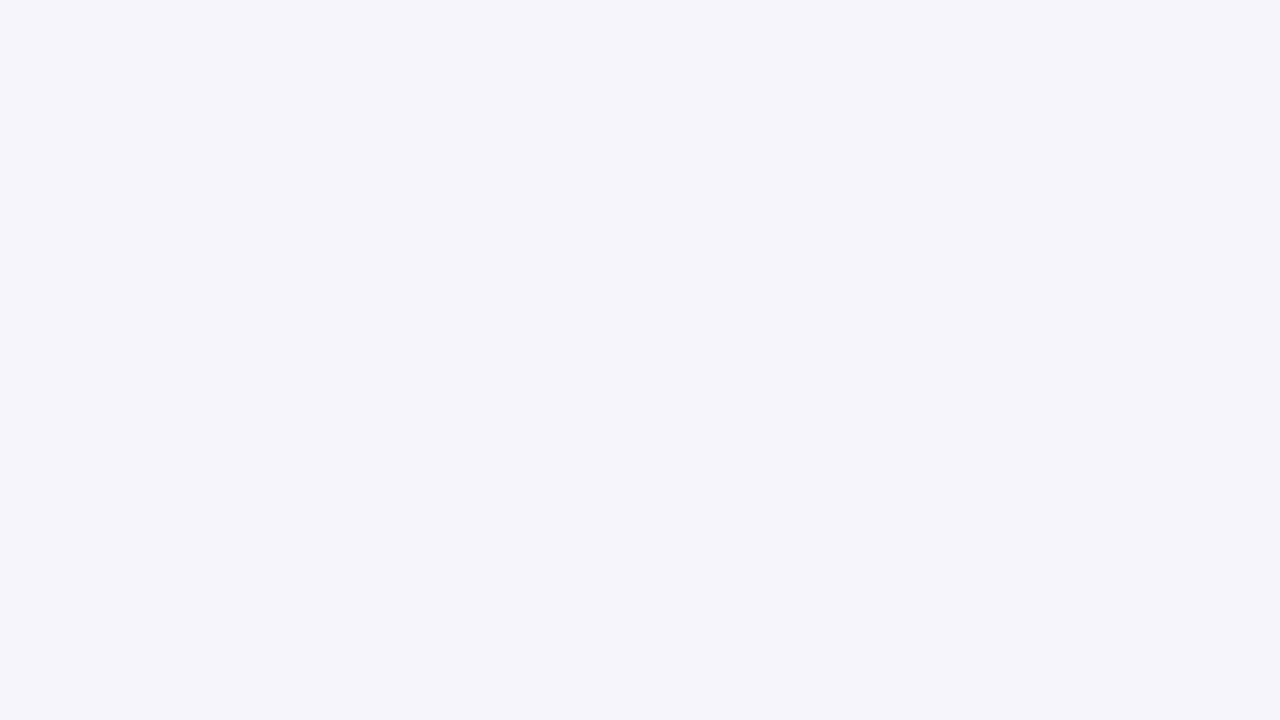

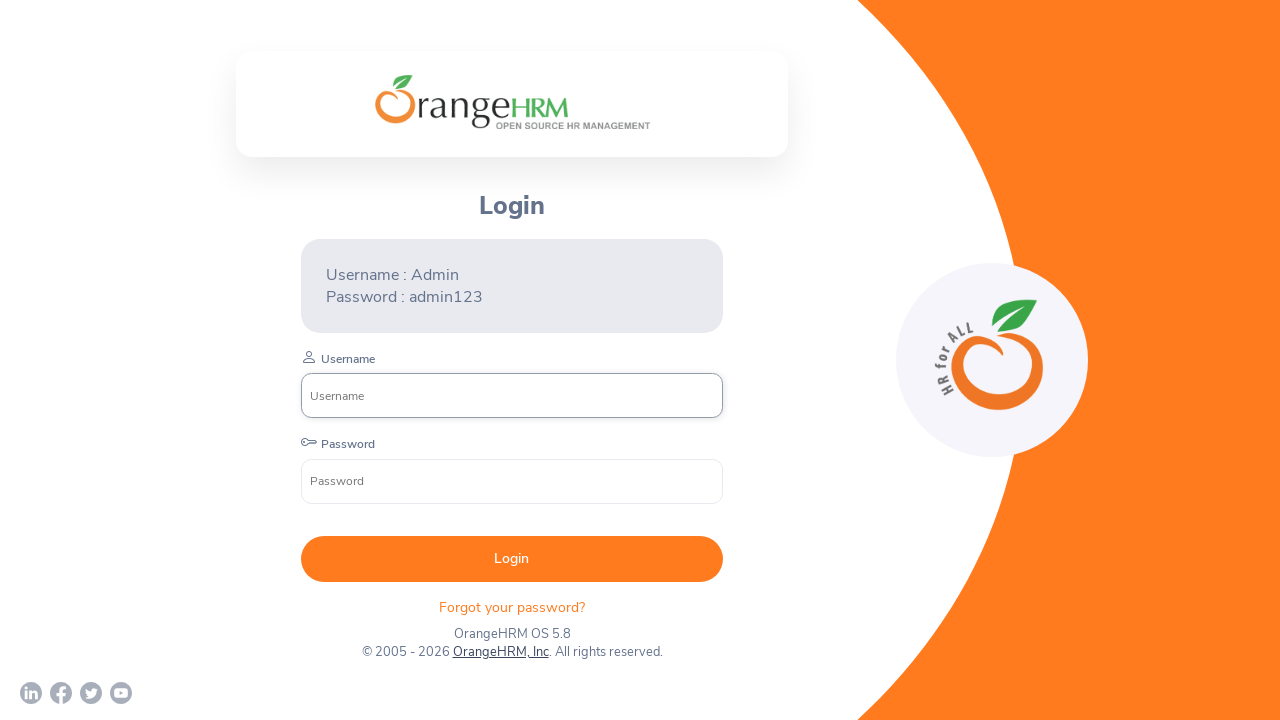